Navigates to a blog page, clicks a link, and verifies the page title contains expected text

Starting URL: http://omayo.blogspot.com/

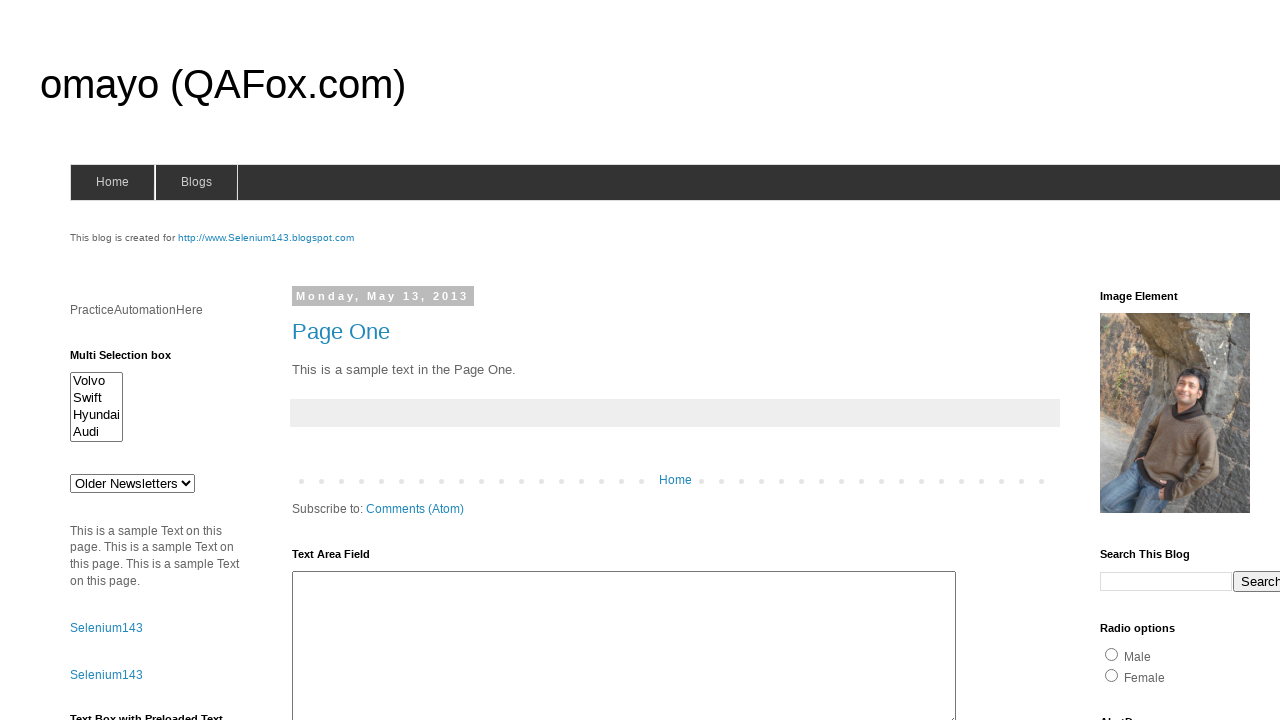

Clicked on link1 at (106, 628) on xpath=//a[@id="link1"]
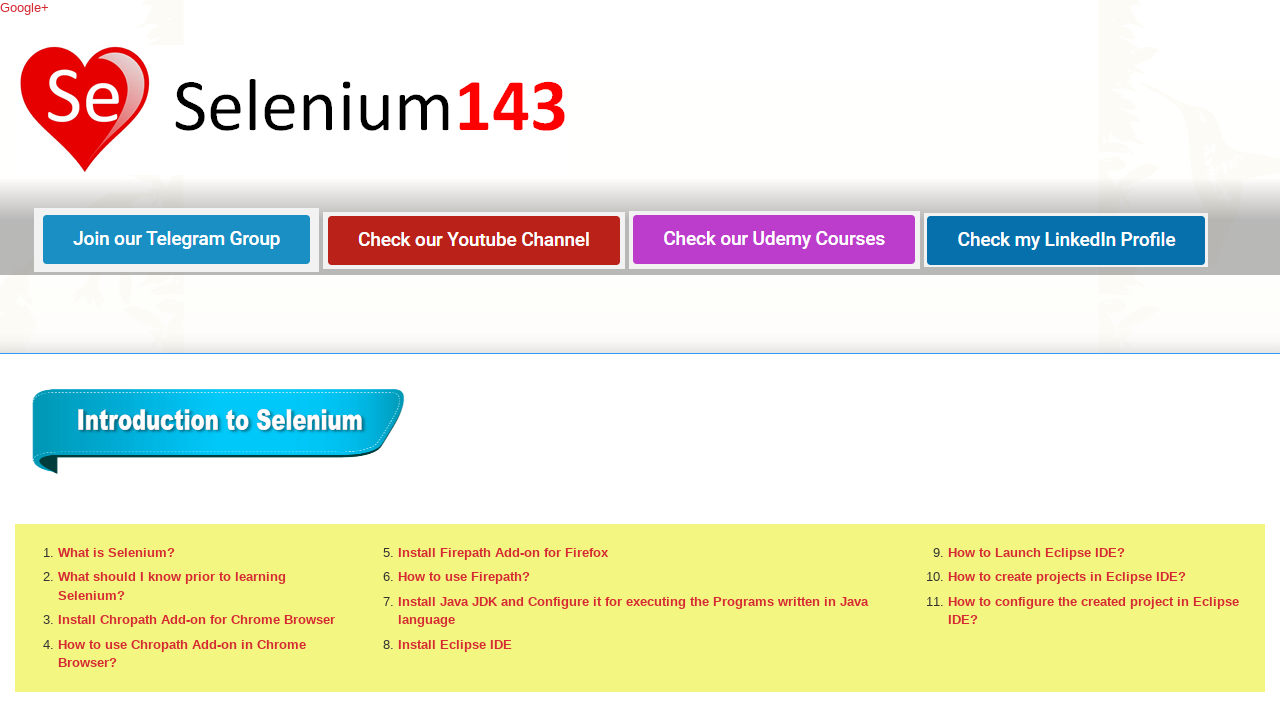

Waited for page load to complete
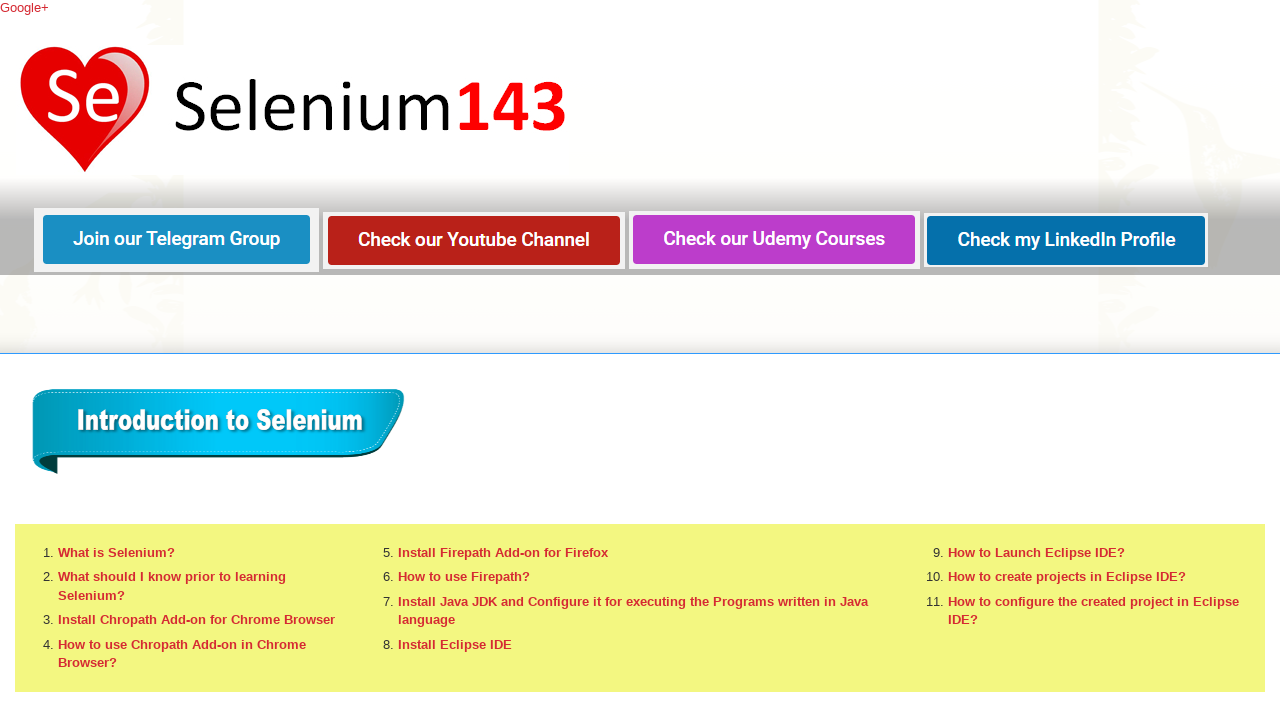

Verified page title contains 'Selenium'
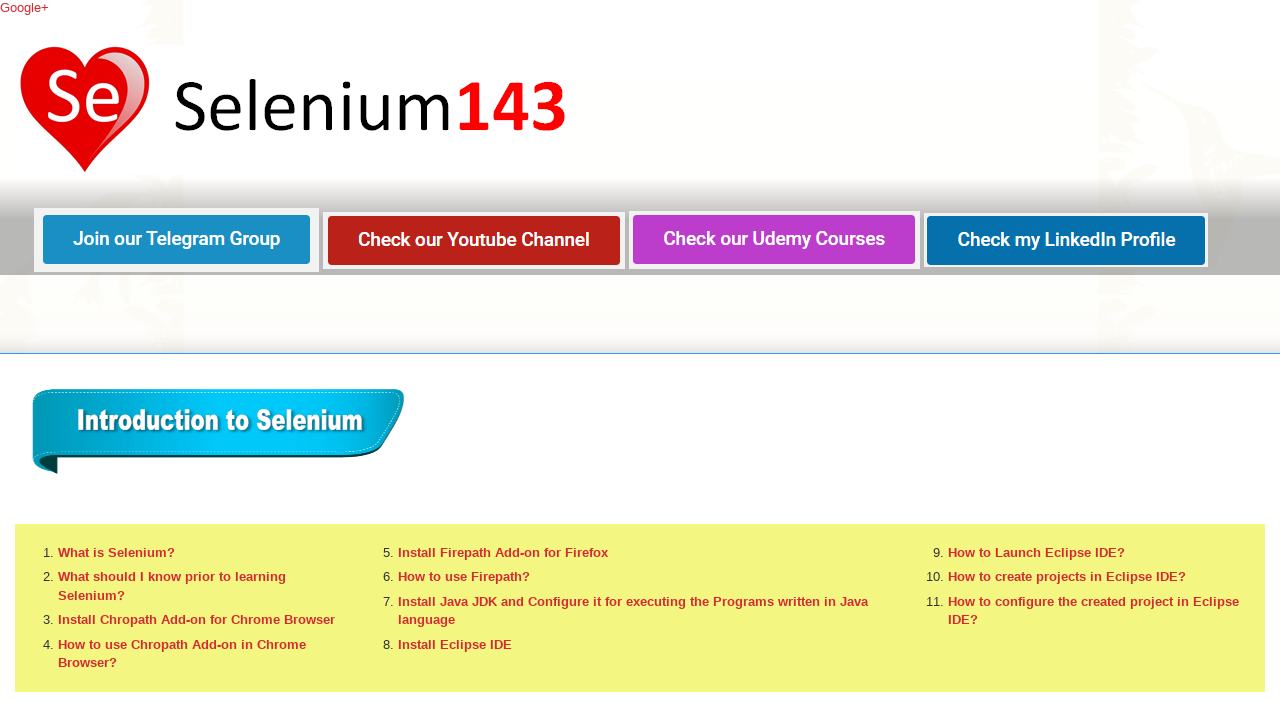

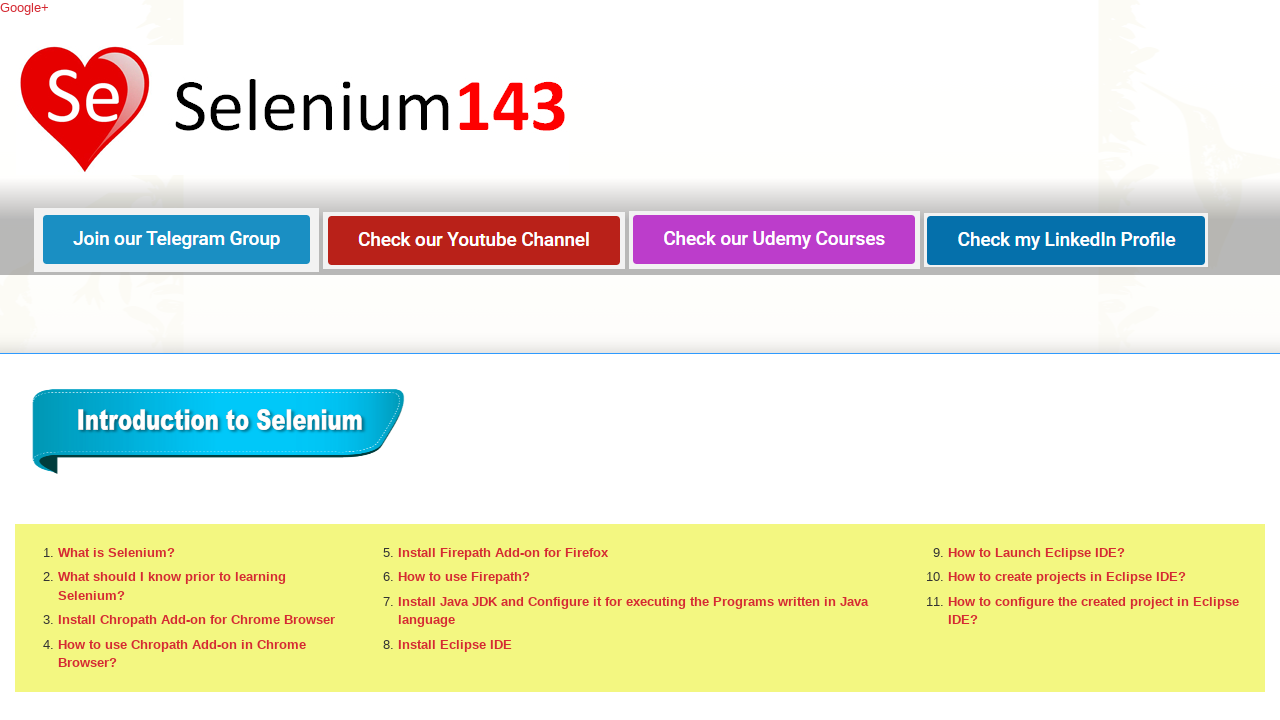